Tests alert prompt functionality by triggering a prompt alert, entering text, and verifying the response is displayed

Starting URL: https://training-support.net/webelements/alerts

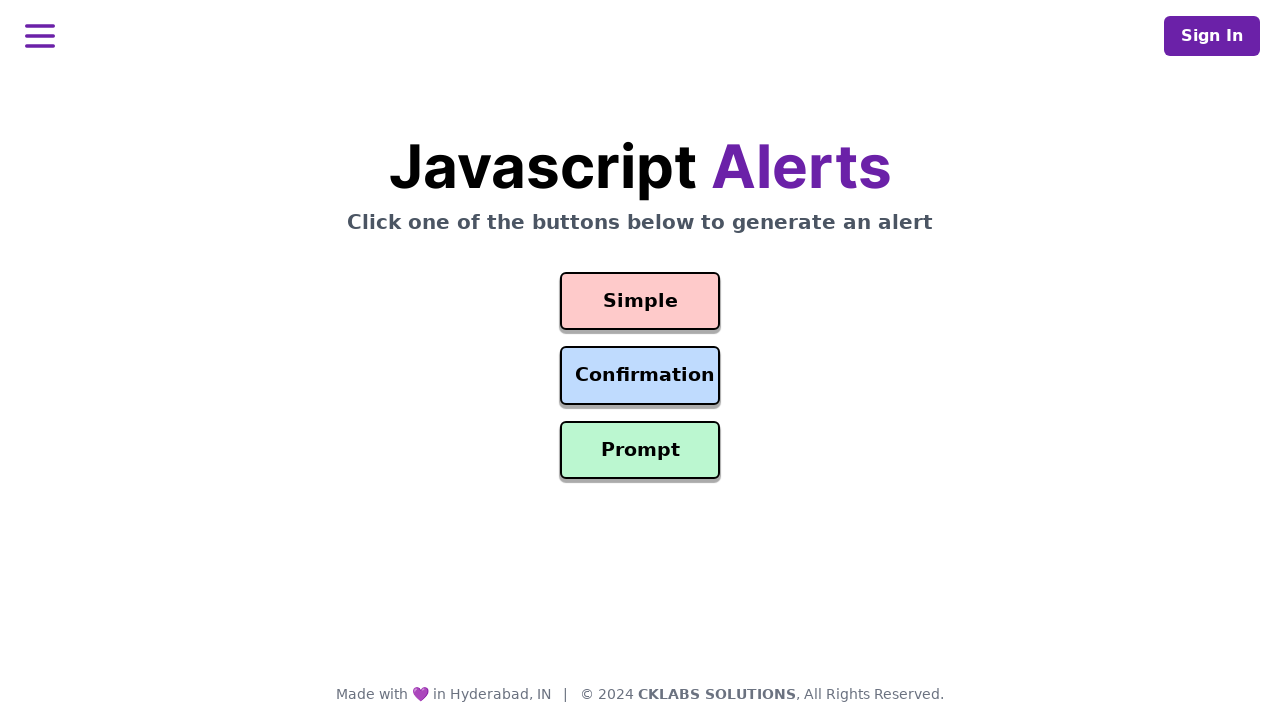

Clicked prompt alert button at (640, 450) on #prompt
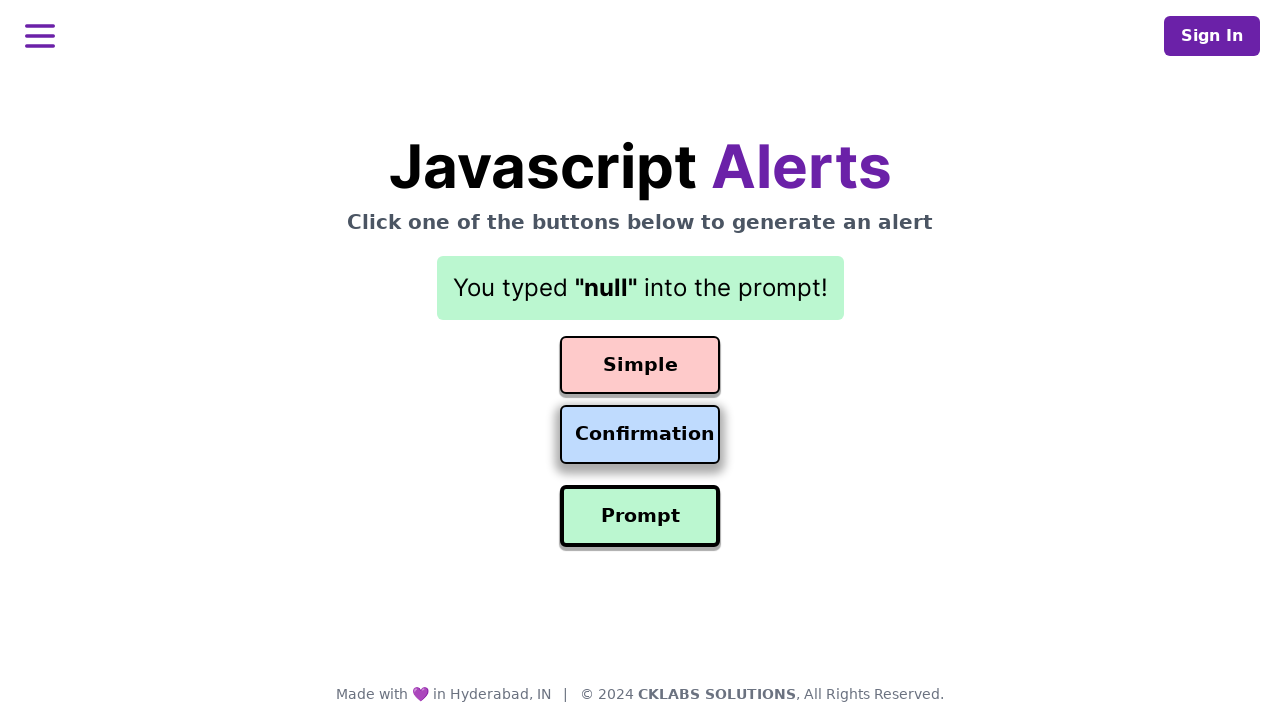

Set up dialog handler to accept prompt with text 'Sneha'
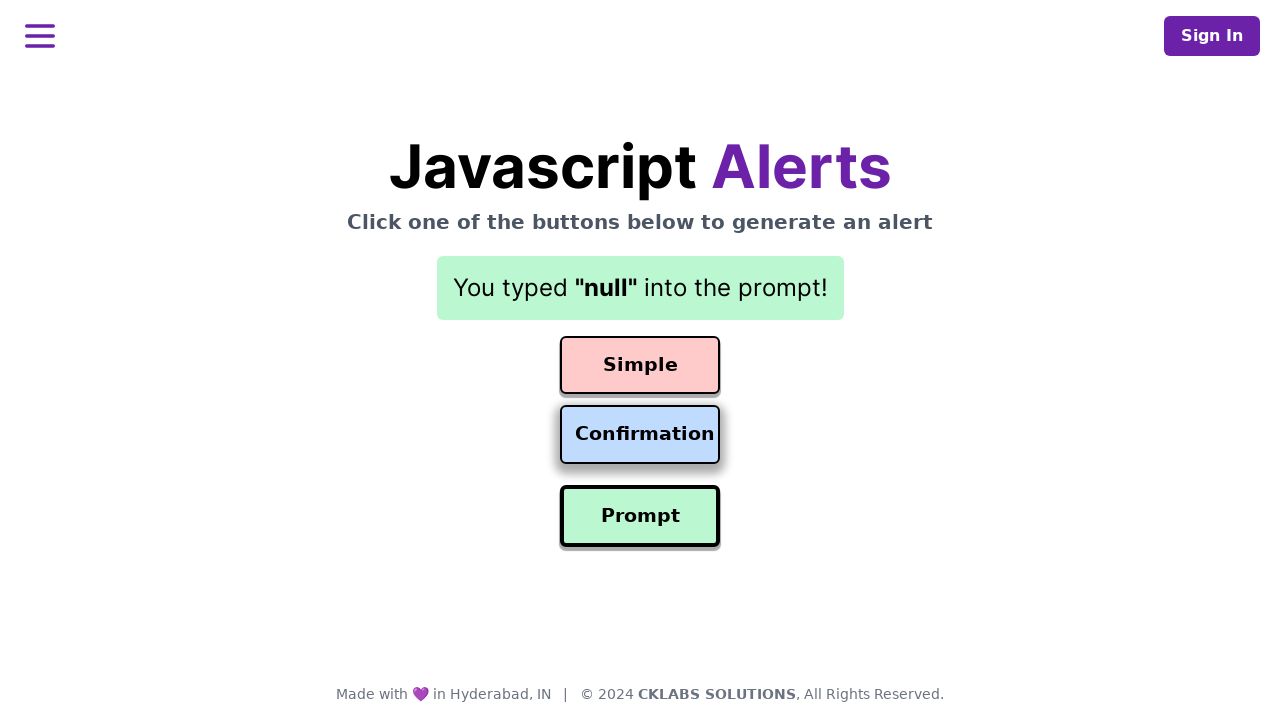

Result message displayed after prompt acceptance
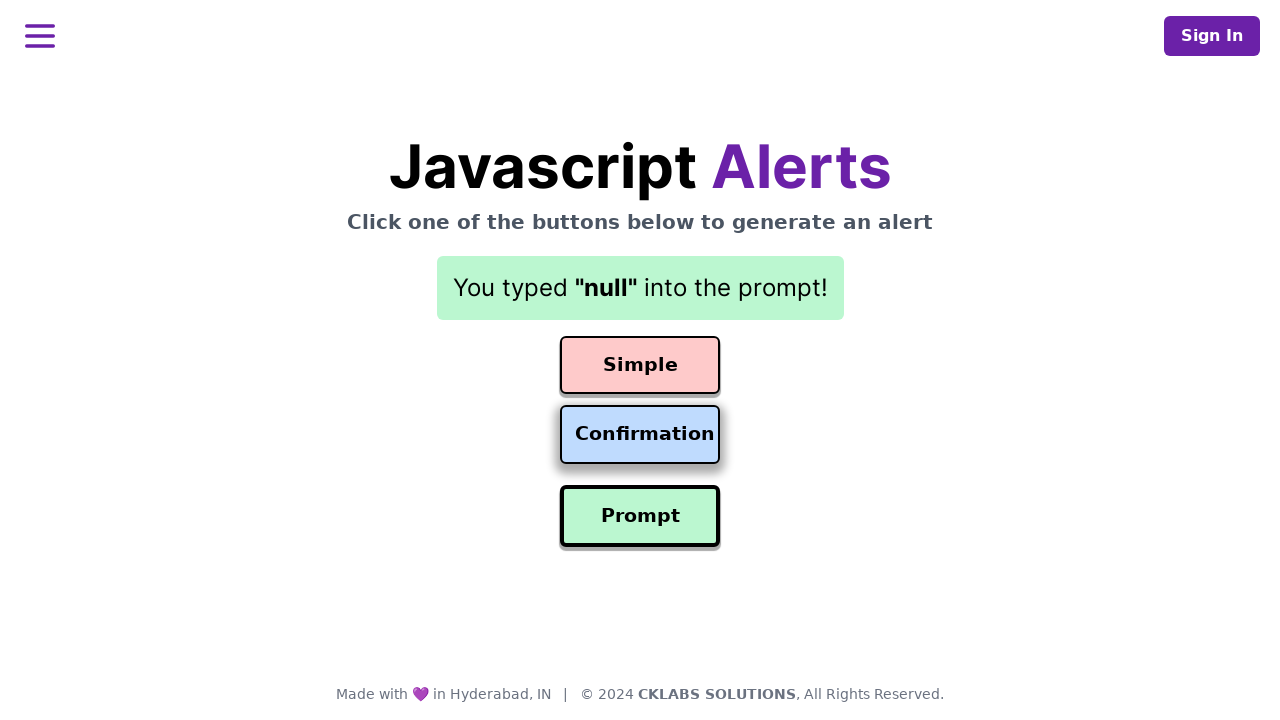

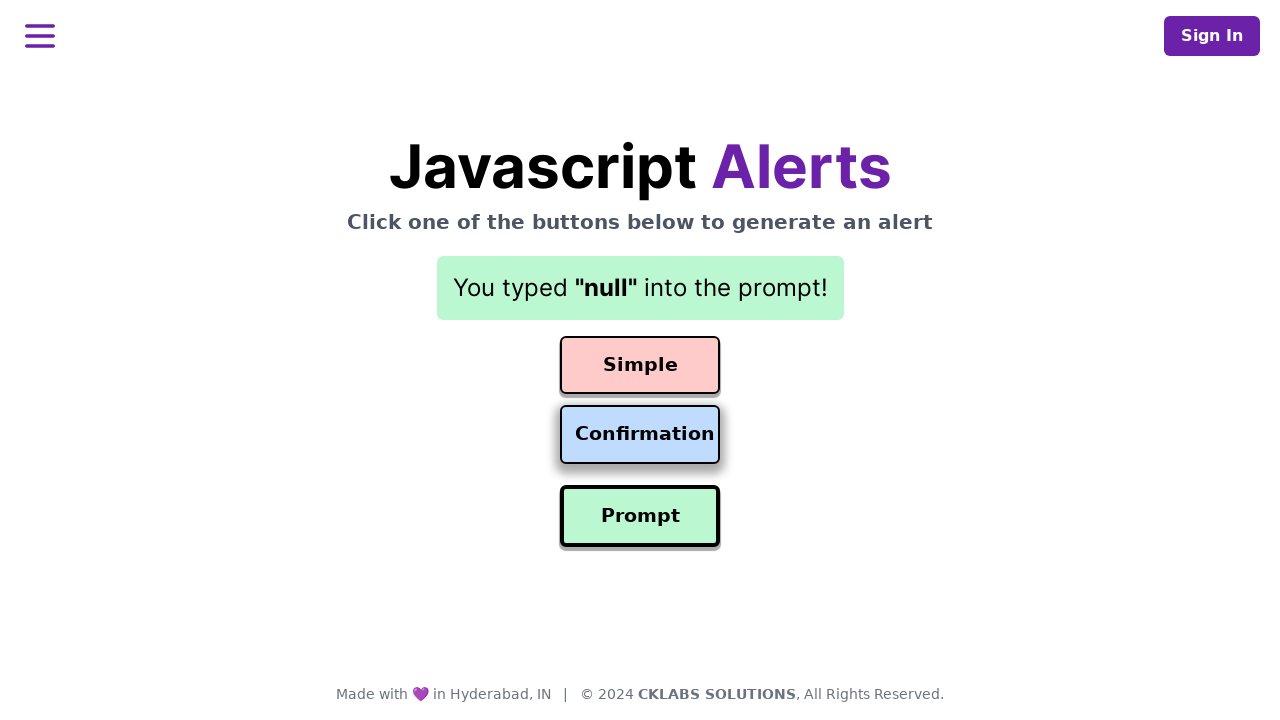